Tests dynamic content generation by clicking a button and waiting for the word "release" to appear in a specific element on the page.

Starting URL: https://www.training-support.net/webelements/dynamic-content

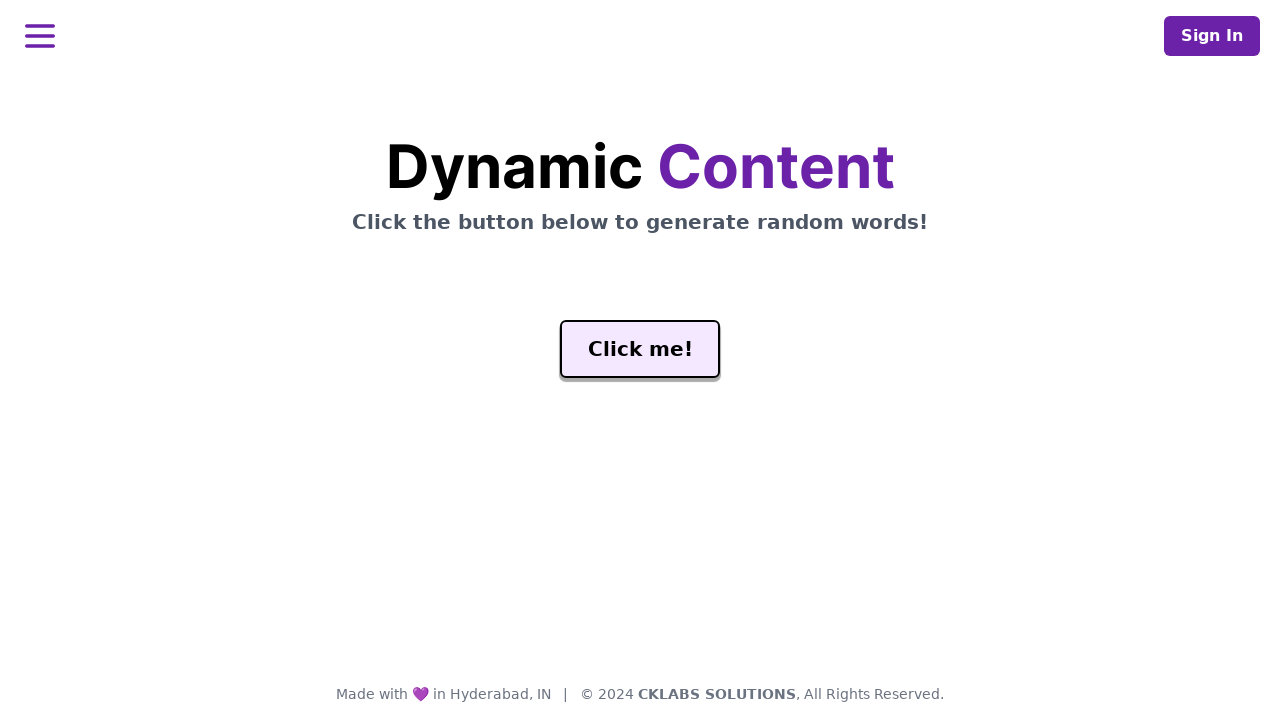

Clicked the generate button to trigger dynamic content at (640, 349) on #genButton
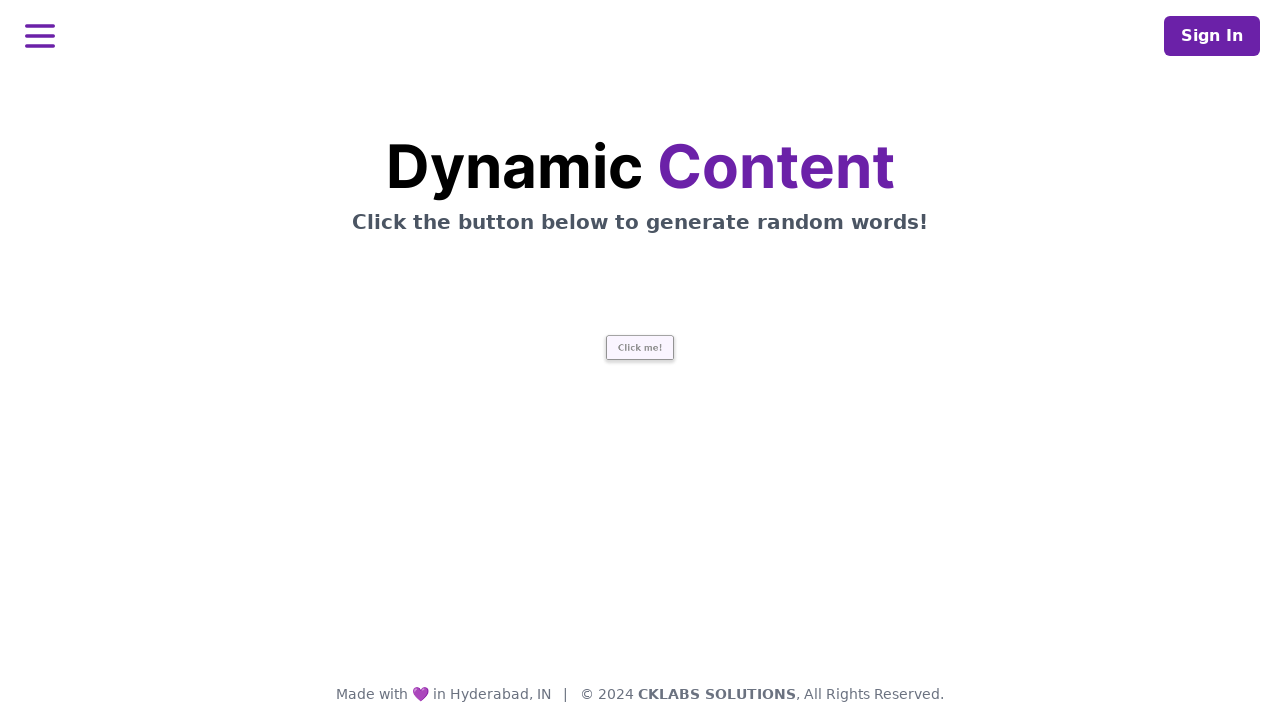

Waited for the word 'release' to appear in the word element
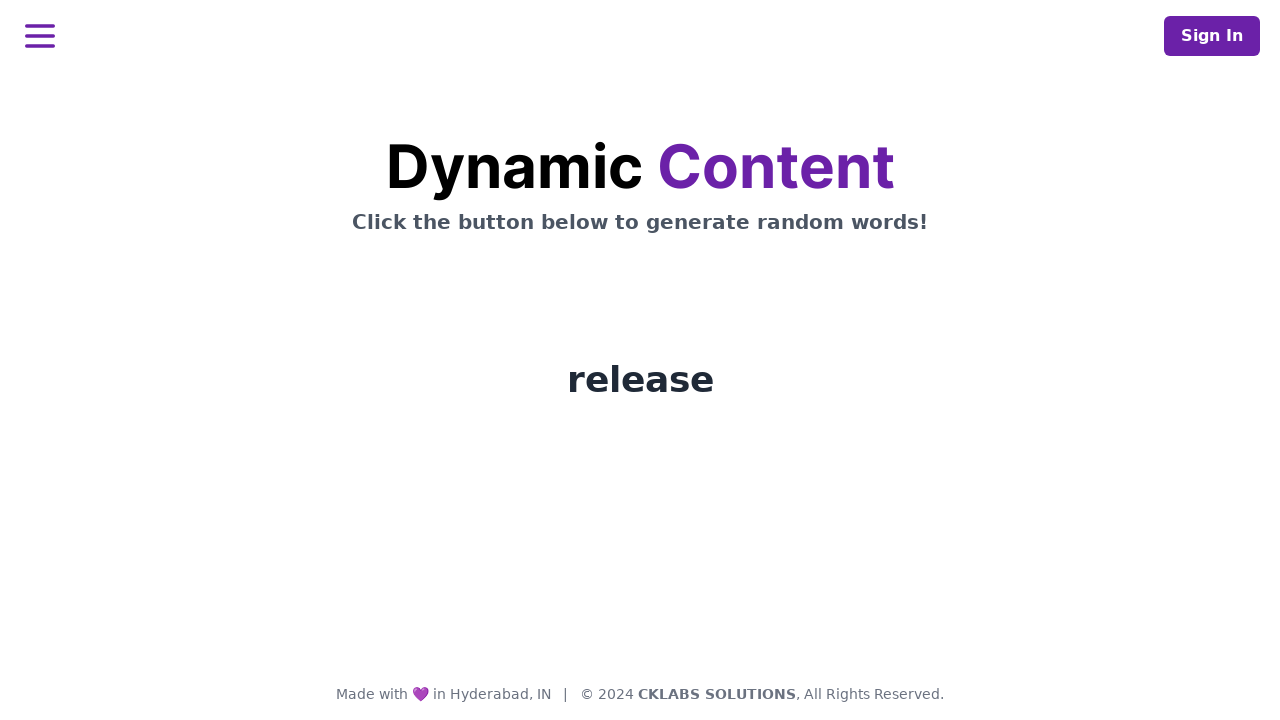

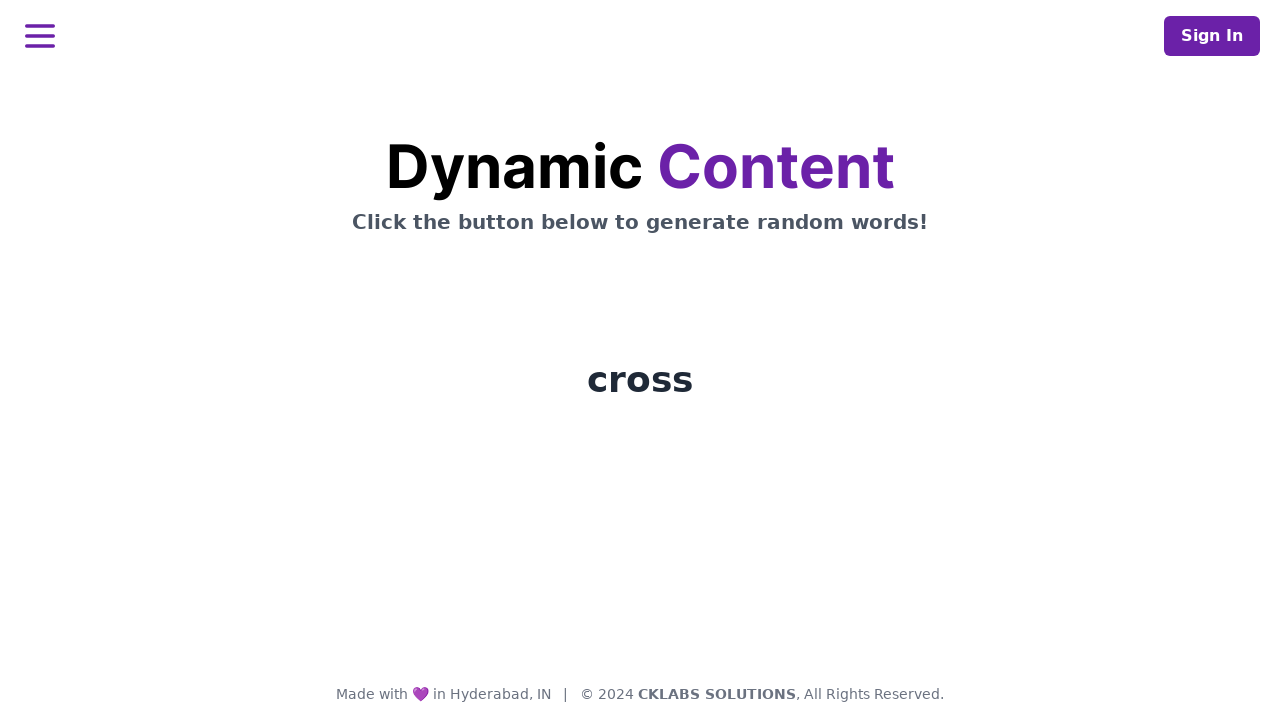